Tests a text box form by filling in user name, email, current address, and permanent address fields, then submitting the form and verifying the output displays the entered information.

Starting URL: https://demoqa.com/text-box

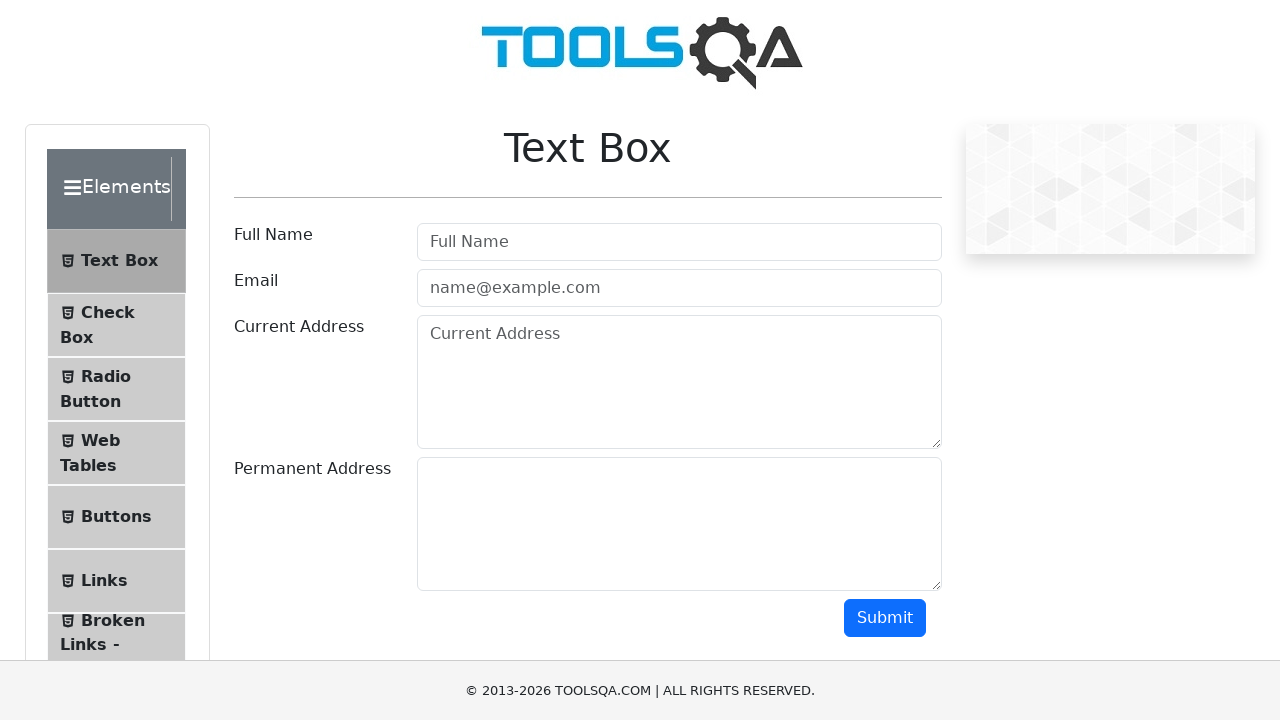

Waited for page title selector to load
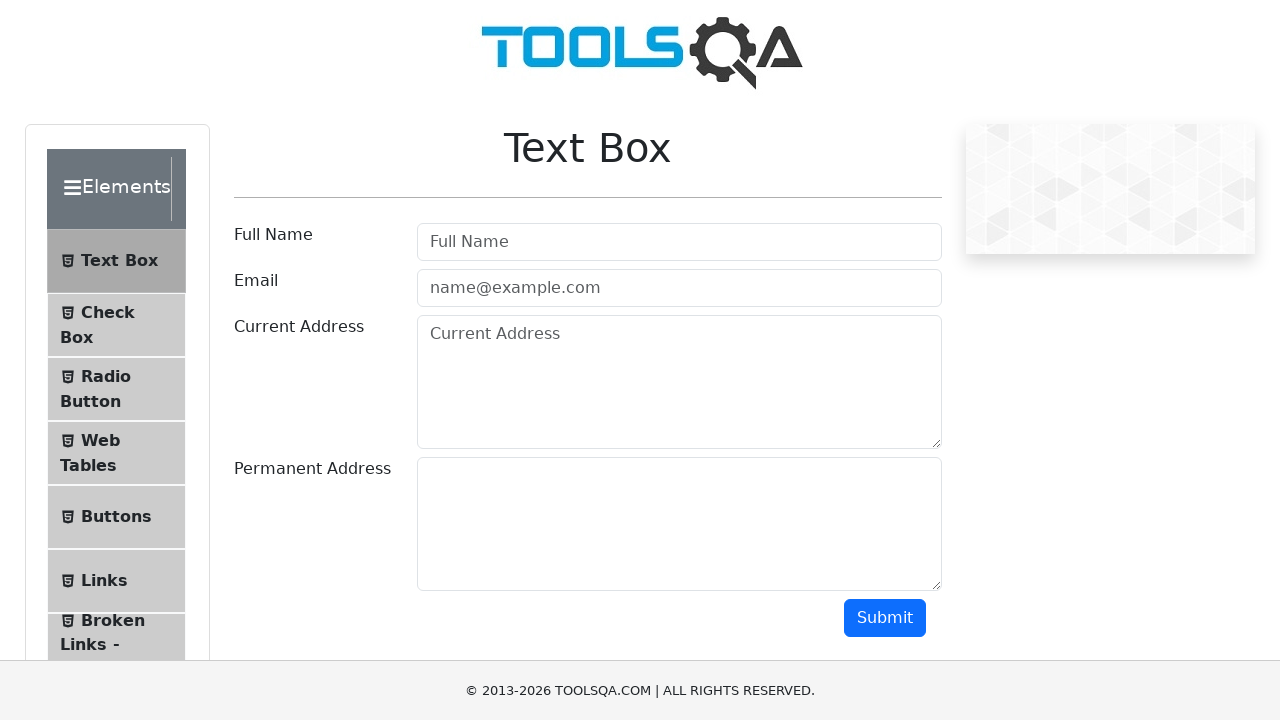

Verified 'Text Box' title is present on page
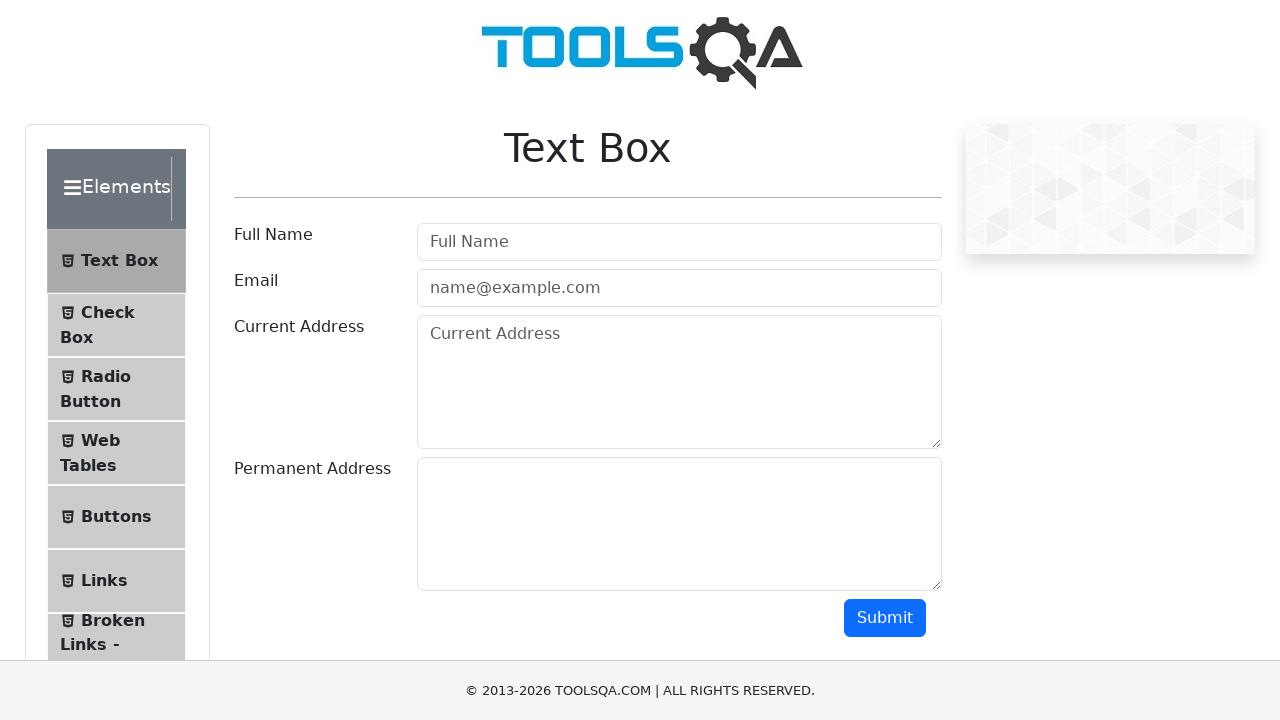

Filled user name field with 'Alex Arut' on #userName
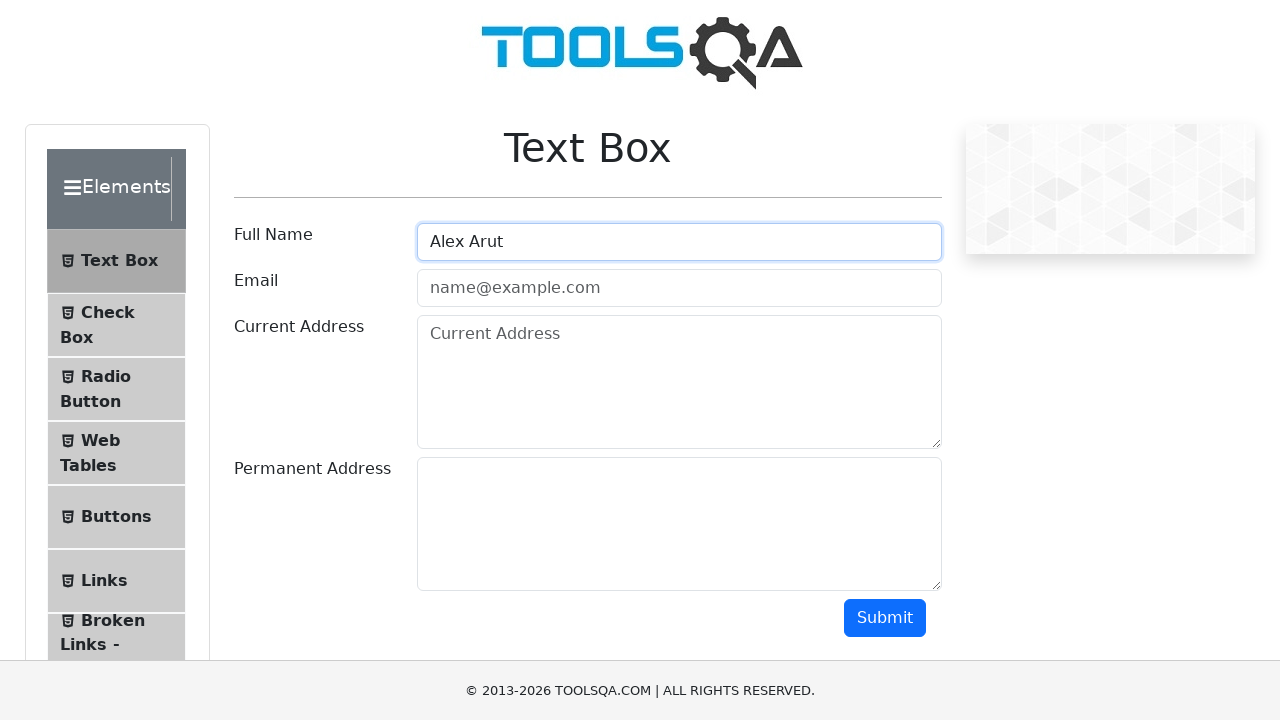

Filled user email field with 'abc@mail.ru' on #userEmail
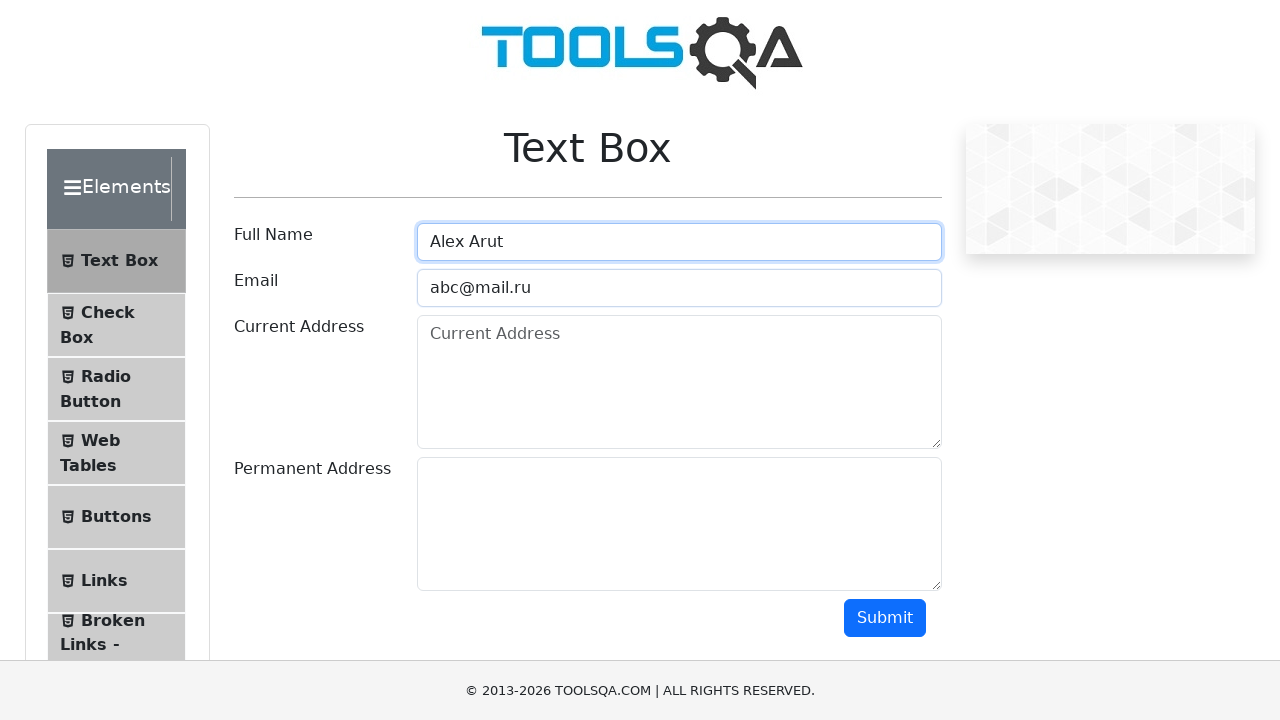

Filled current address field with 'Krd city' on #currentAddress
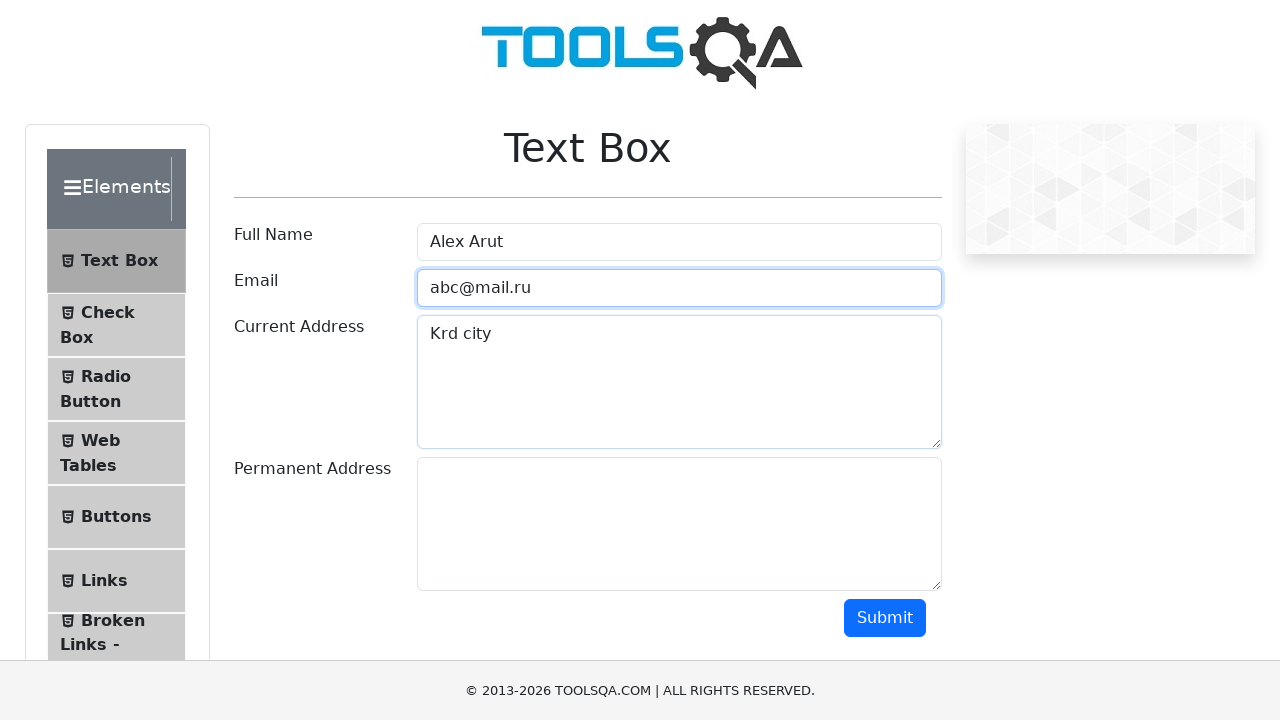

Filled permanent address field with 'Krd city 2' on #permanentAddress
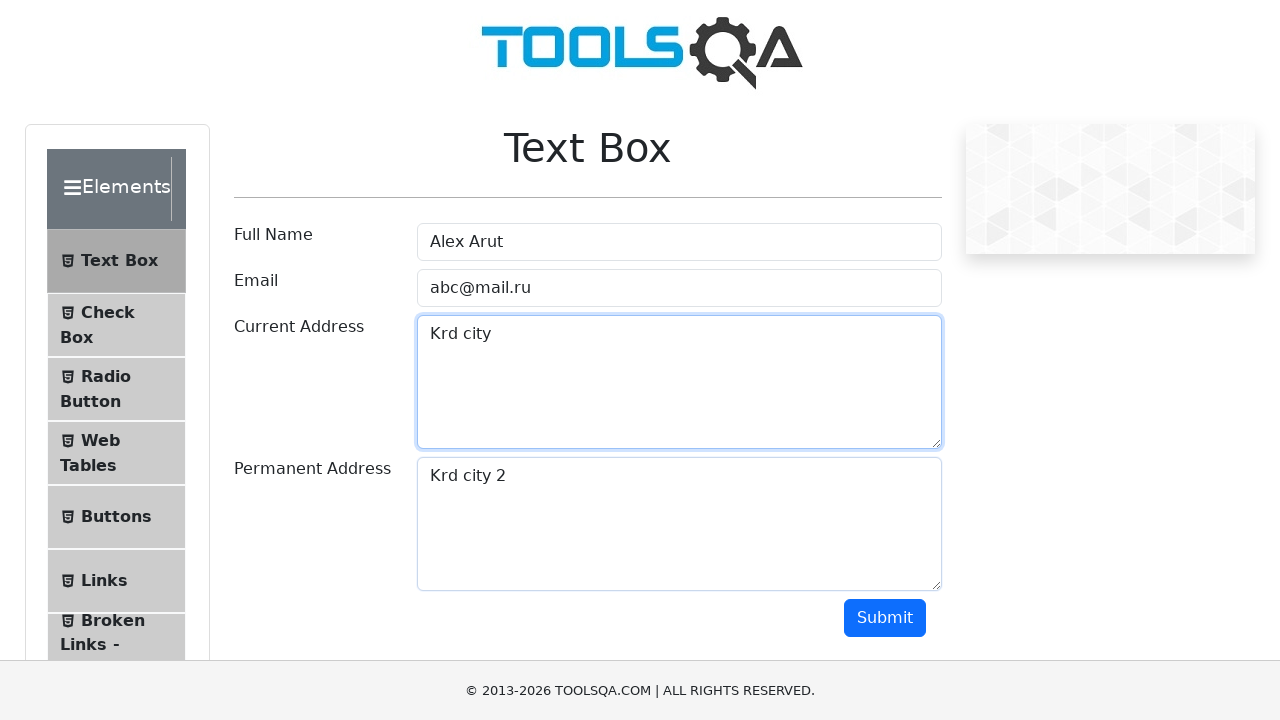

Clicked submit button to submit form at (885, 618) on #submit
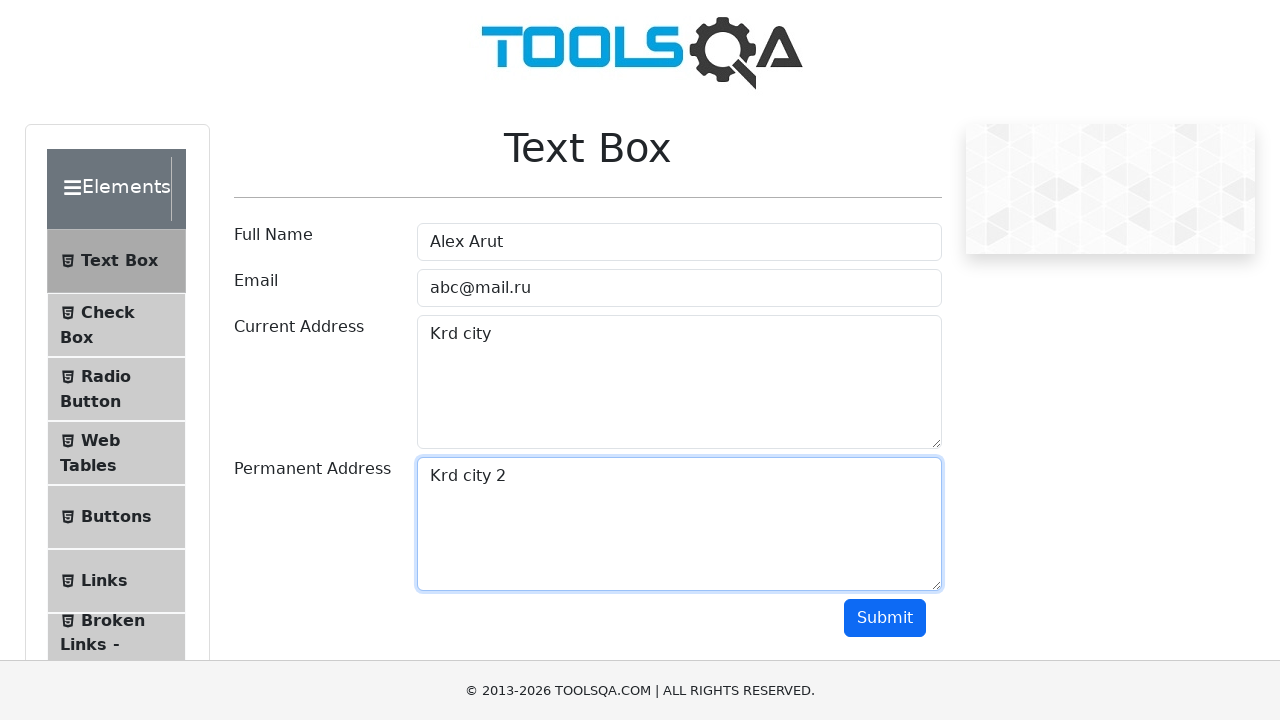

Waited for output name field to appear
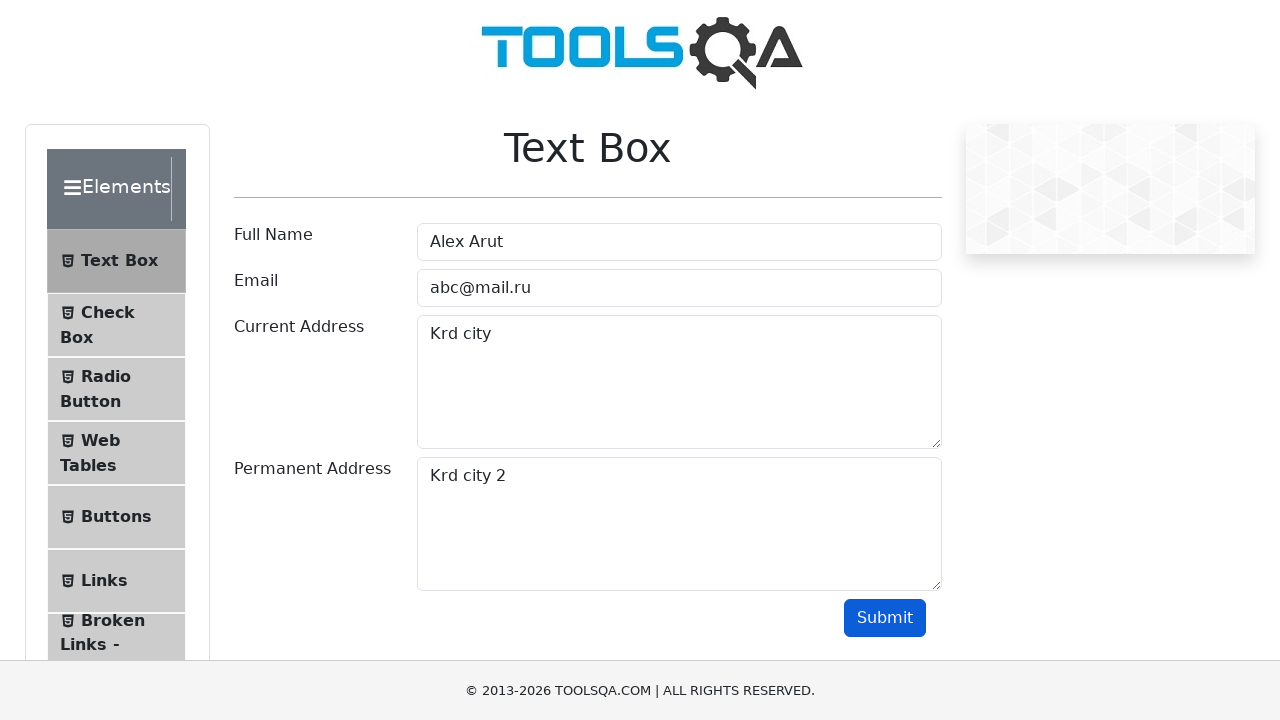

Verified output displays entered name 'Alex Arut'
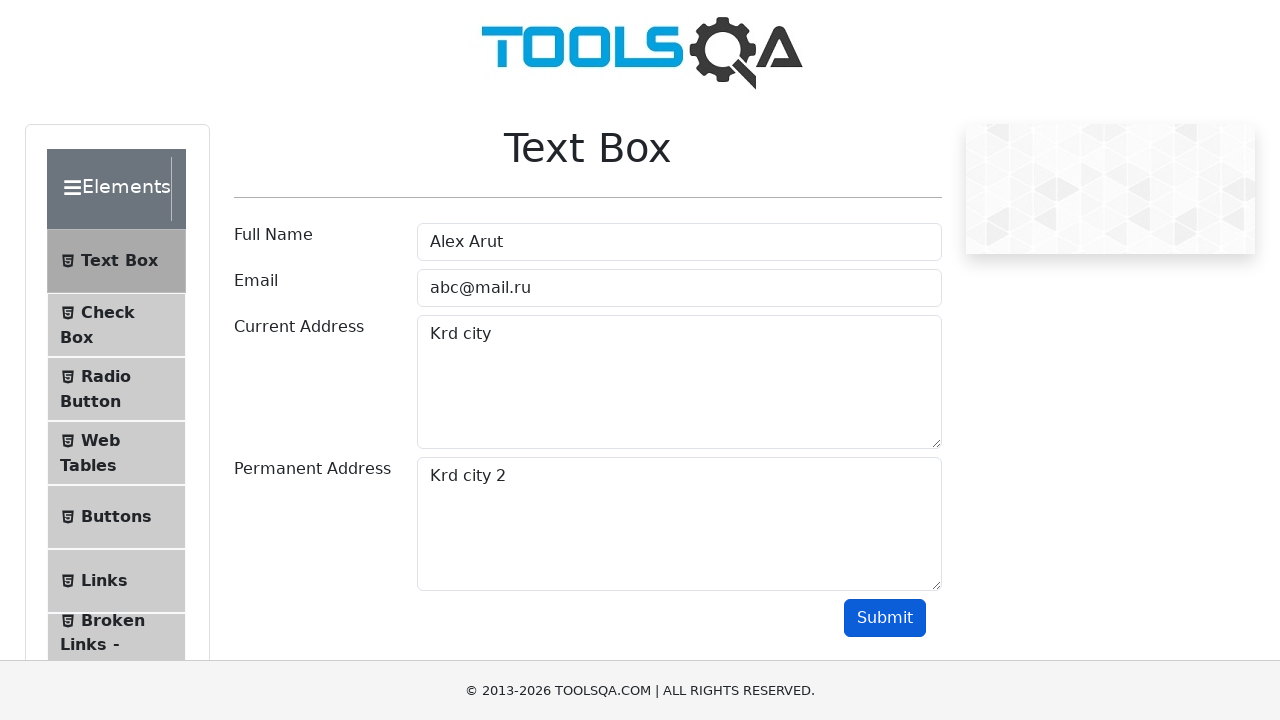

Verified output displays entered email 'abc@mail.ru'
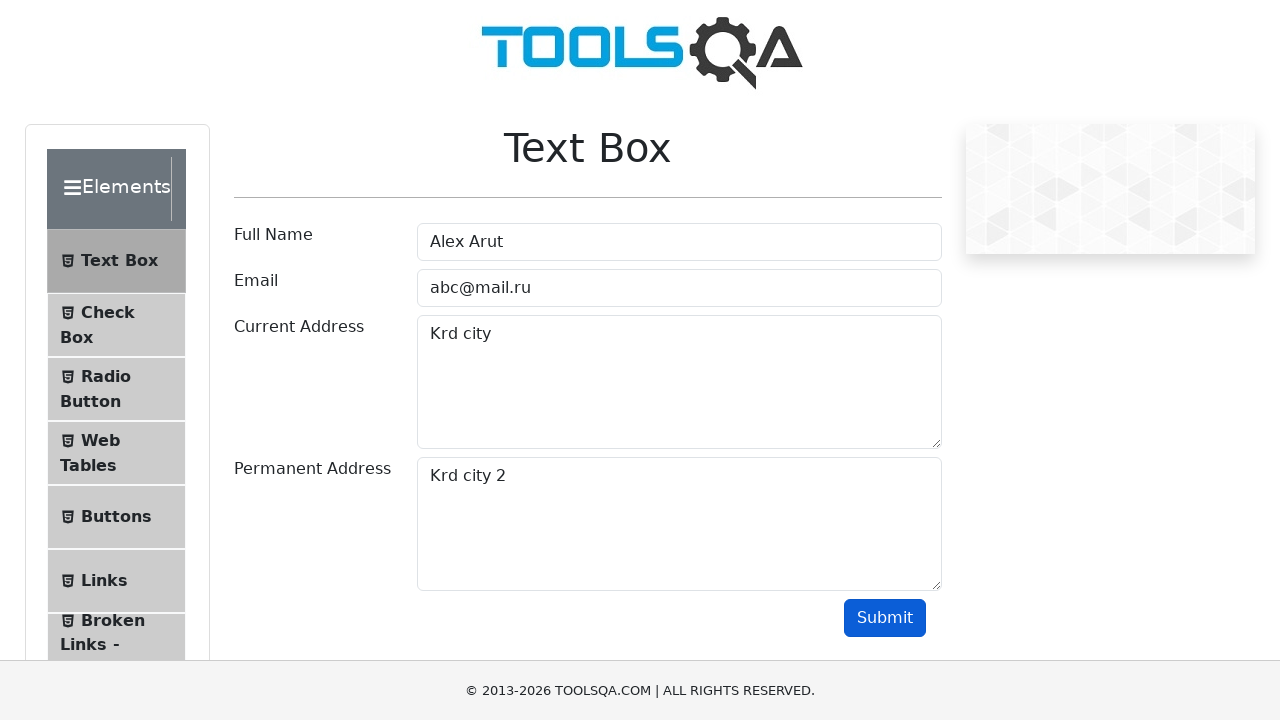

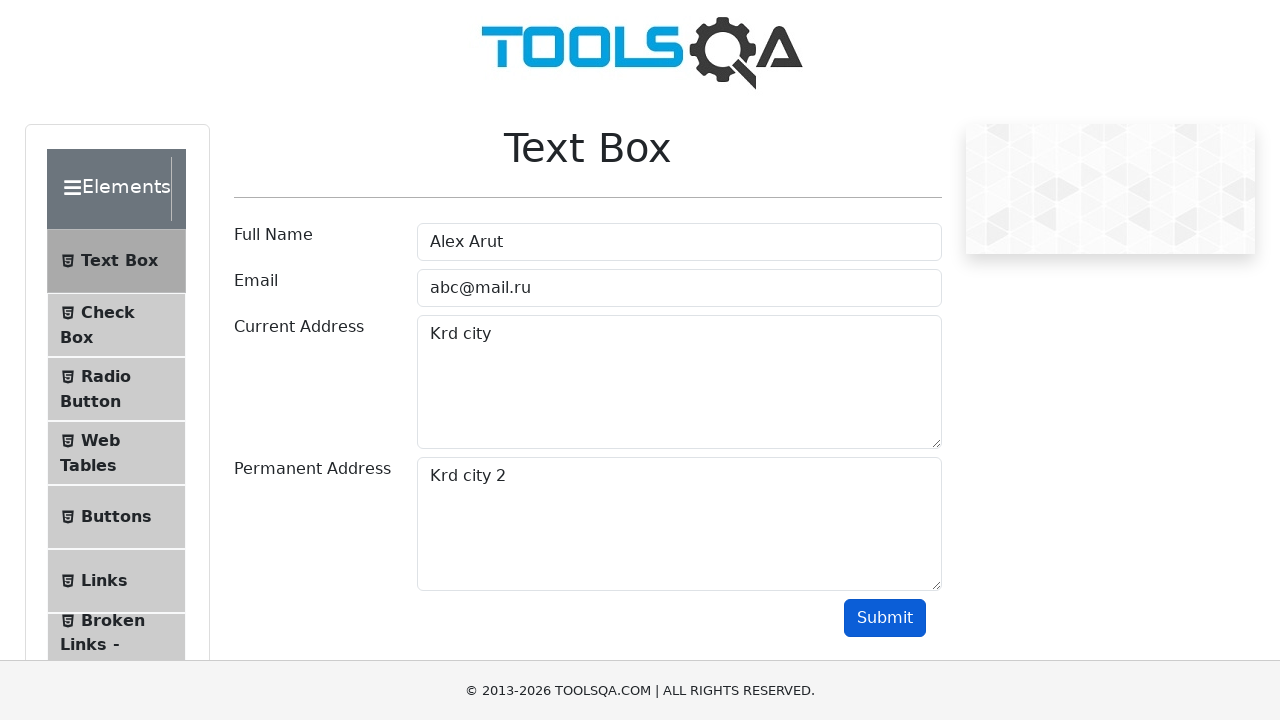